Tests navigation through Evil Corp website by clicking through "What We Do", "About", and "Contact" pages and returning to home after each visit.

Starting URL: https://evil-corp.carrd.co

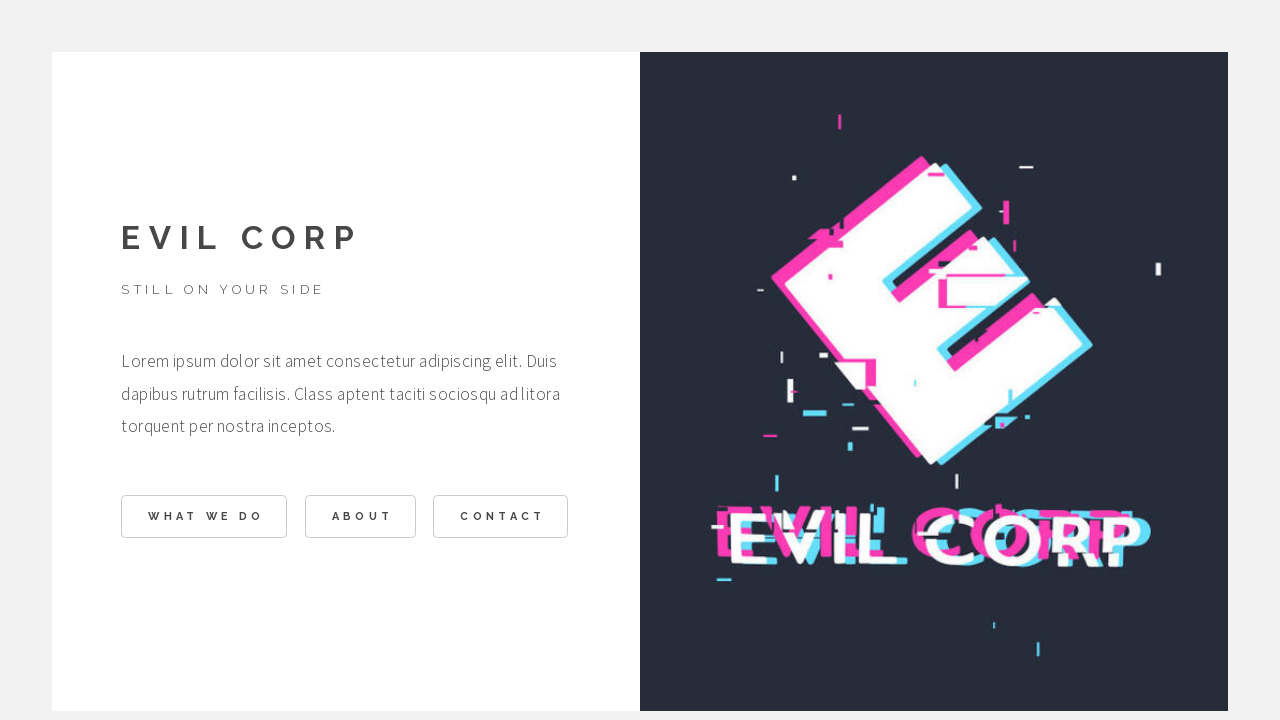

Clicked 'What We Do' button at (204, 517) on #buttons02 .n01
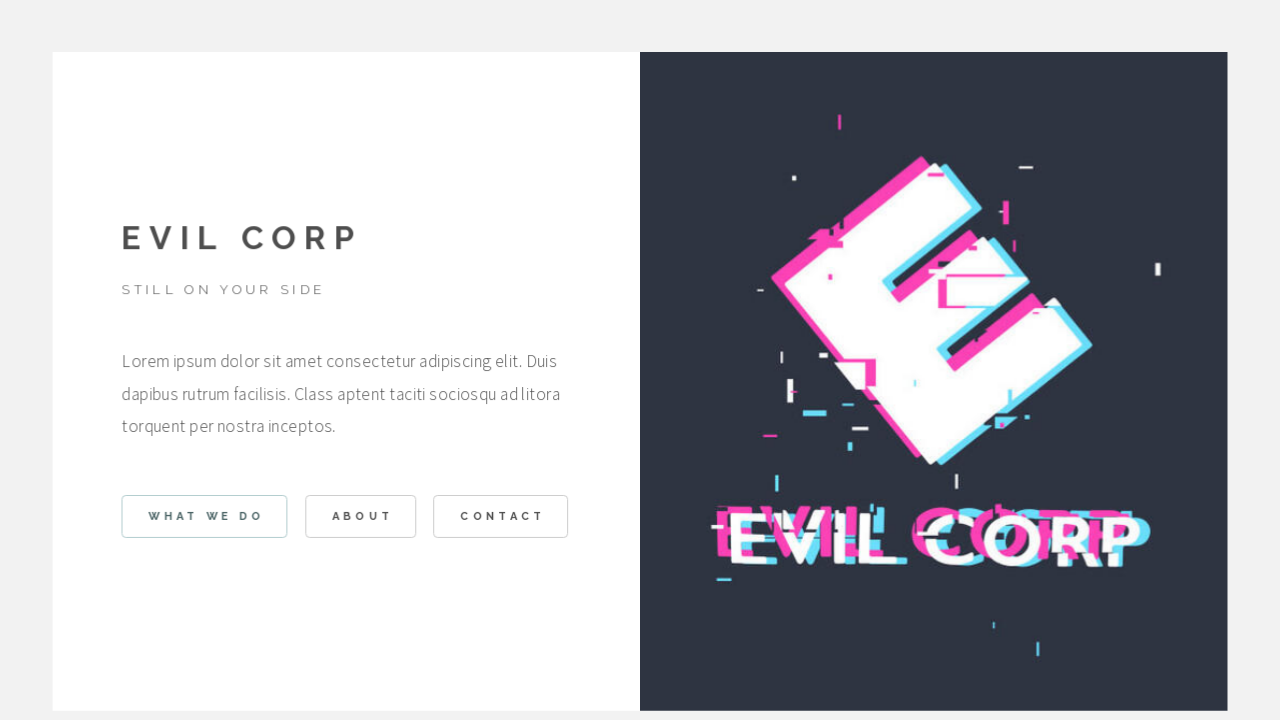

Waited for What We Do page to load
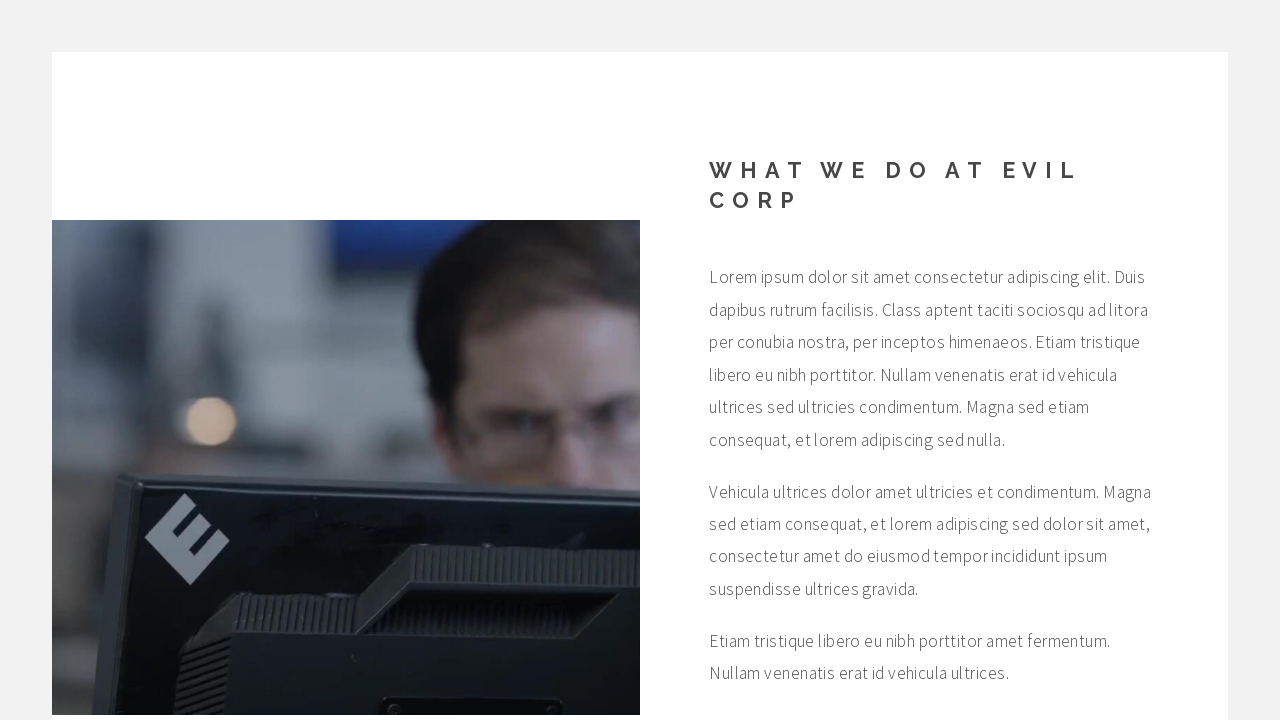

Clicked back button on What We Do page at (771, 542) on #buttons03 .button
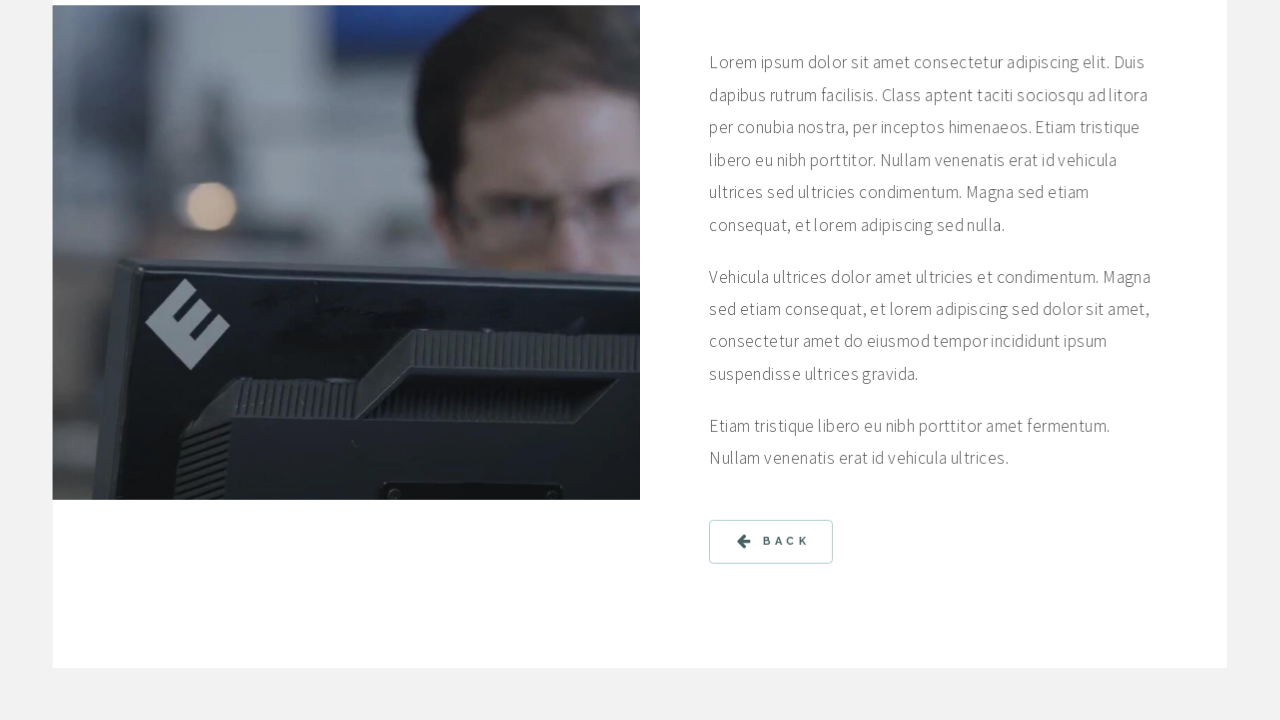

Waited for navigation back to home from What We Do page
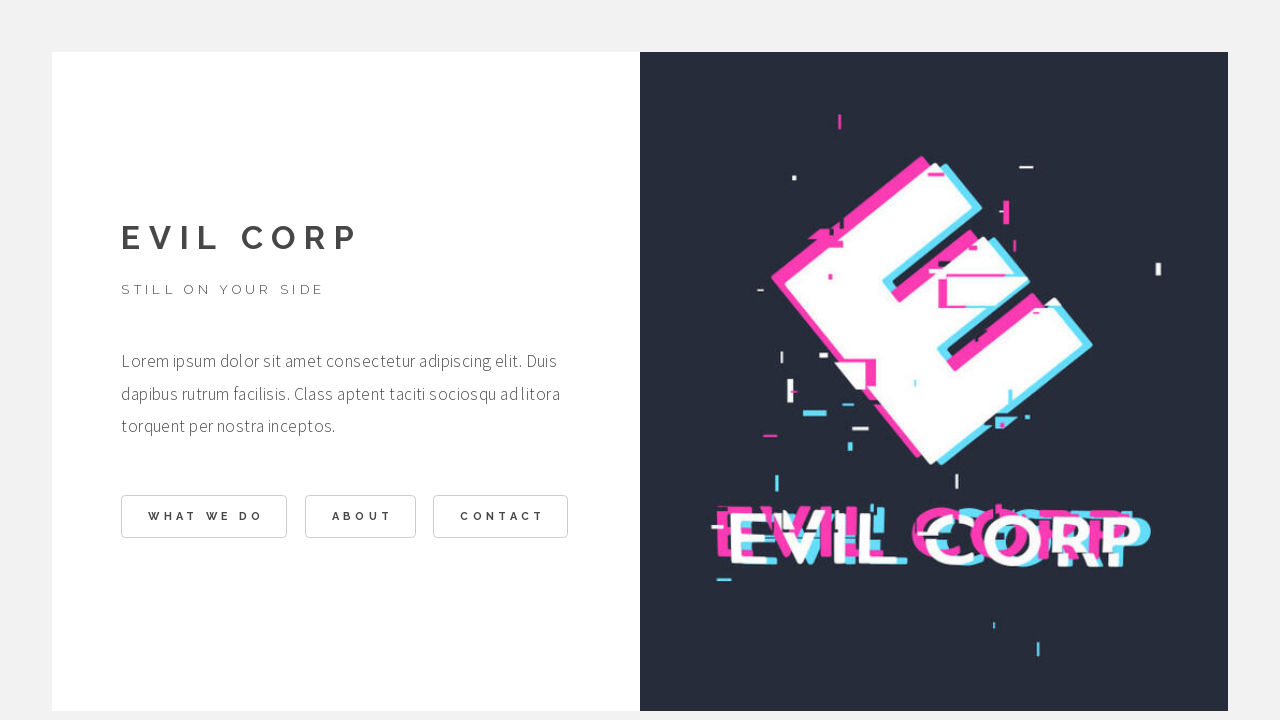

Clicked 'About' button at (360, 517) on li:nth-child(2) > .button
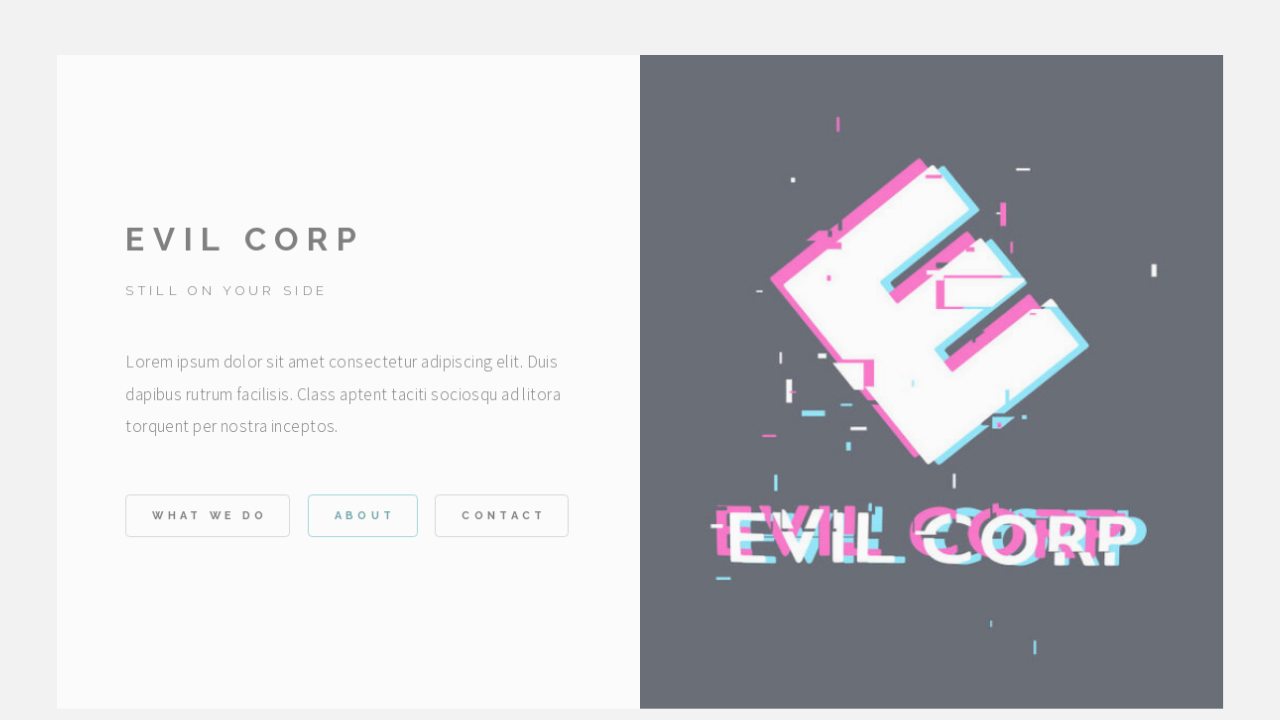

Waited for About page to load
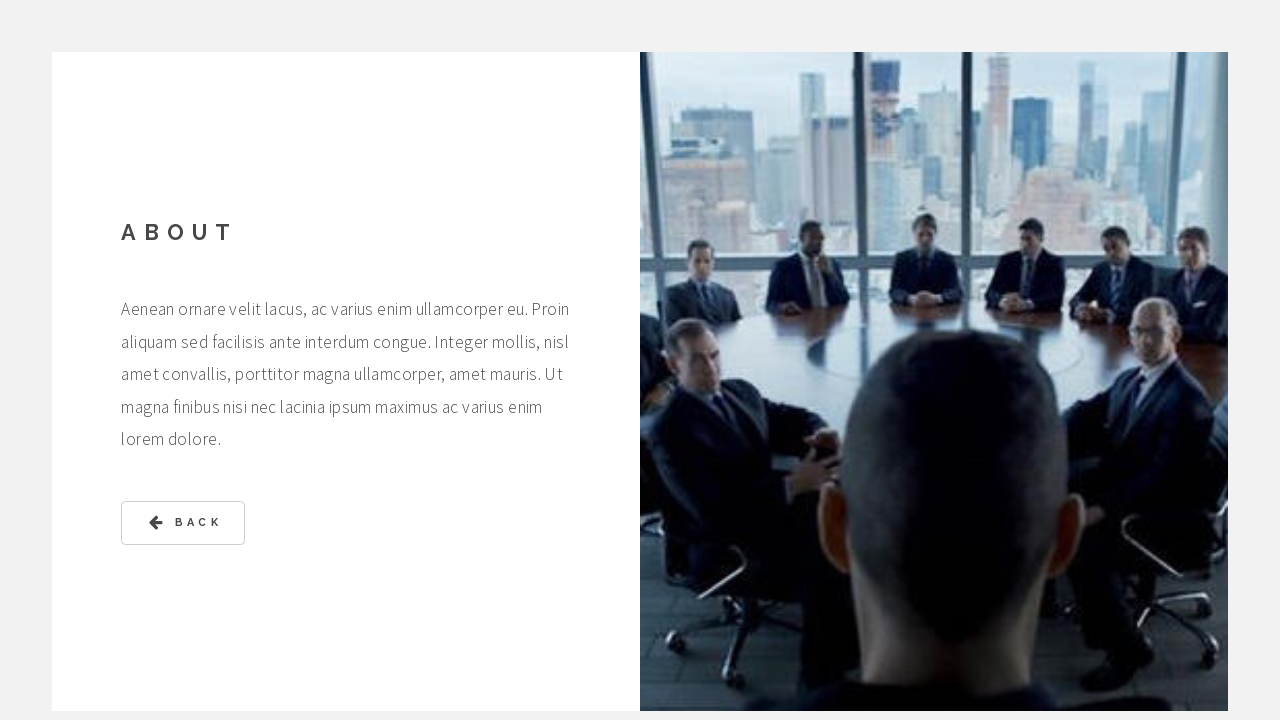

Clicked back button on About page at (198, 523) on #buttons05 .label
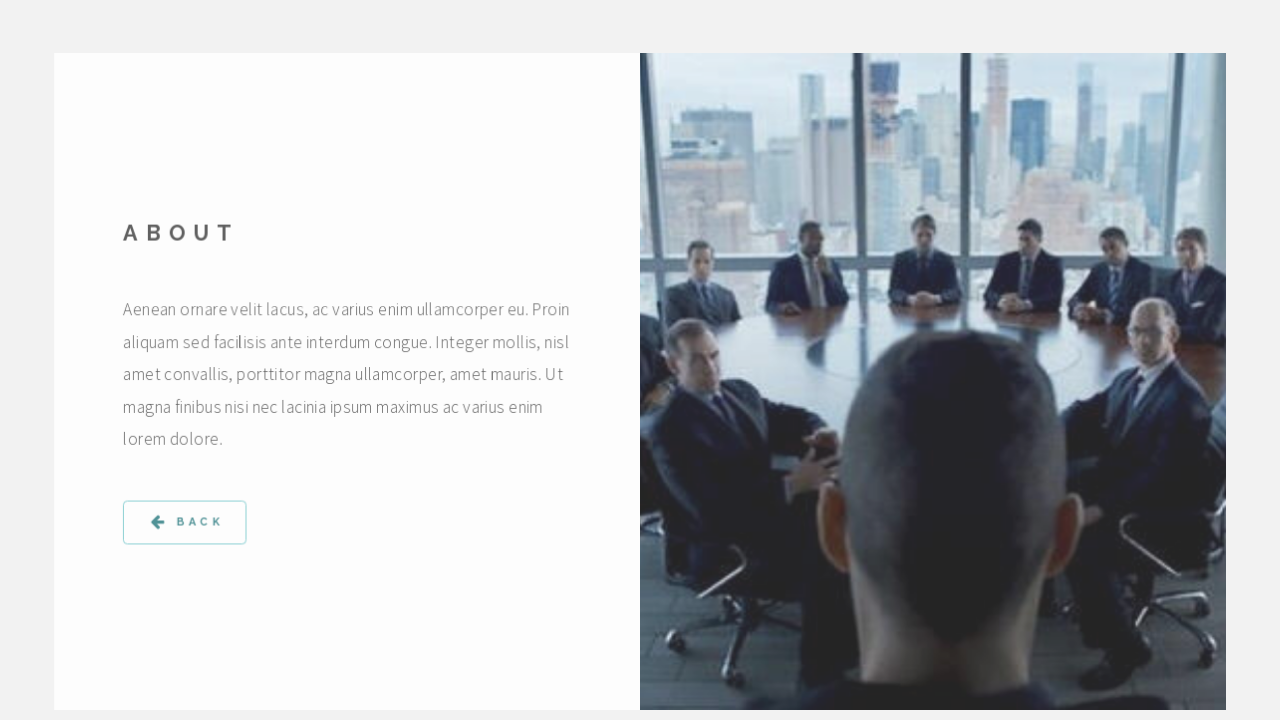

Waited for navigation back to home from About page
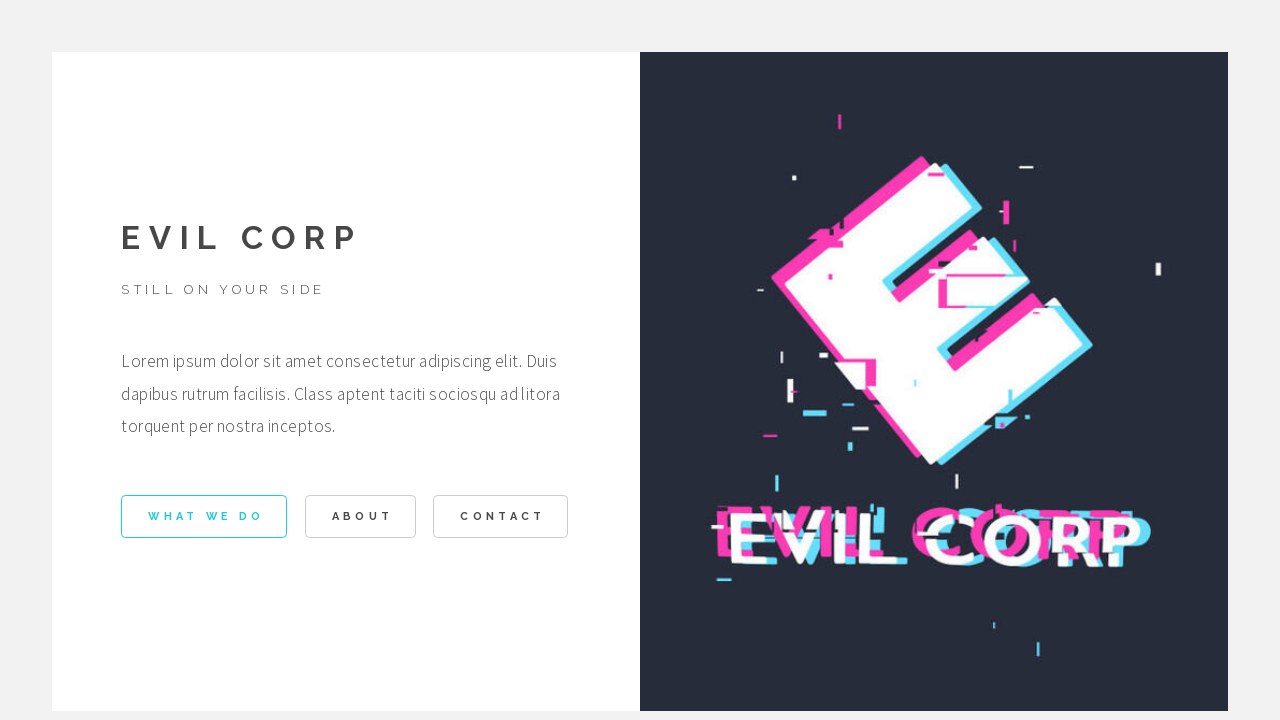

Clicked 'Contact' button at (501, 517) on li:nth-child(3) > .button
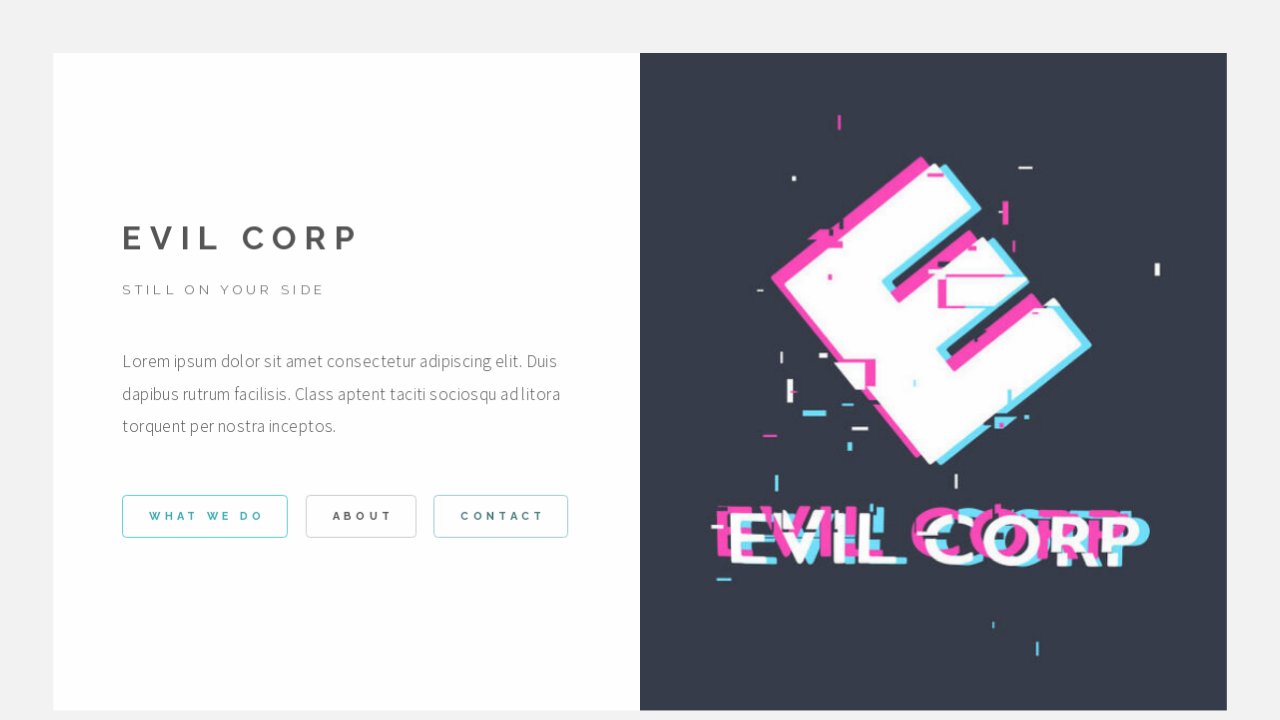

Waited for Contact page to load
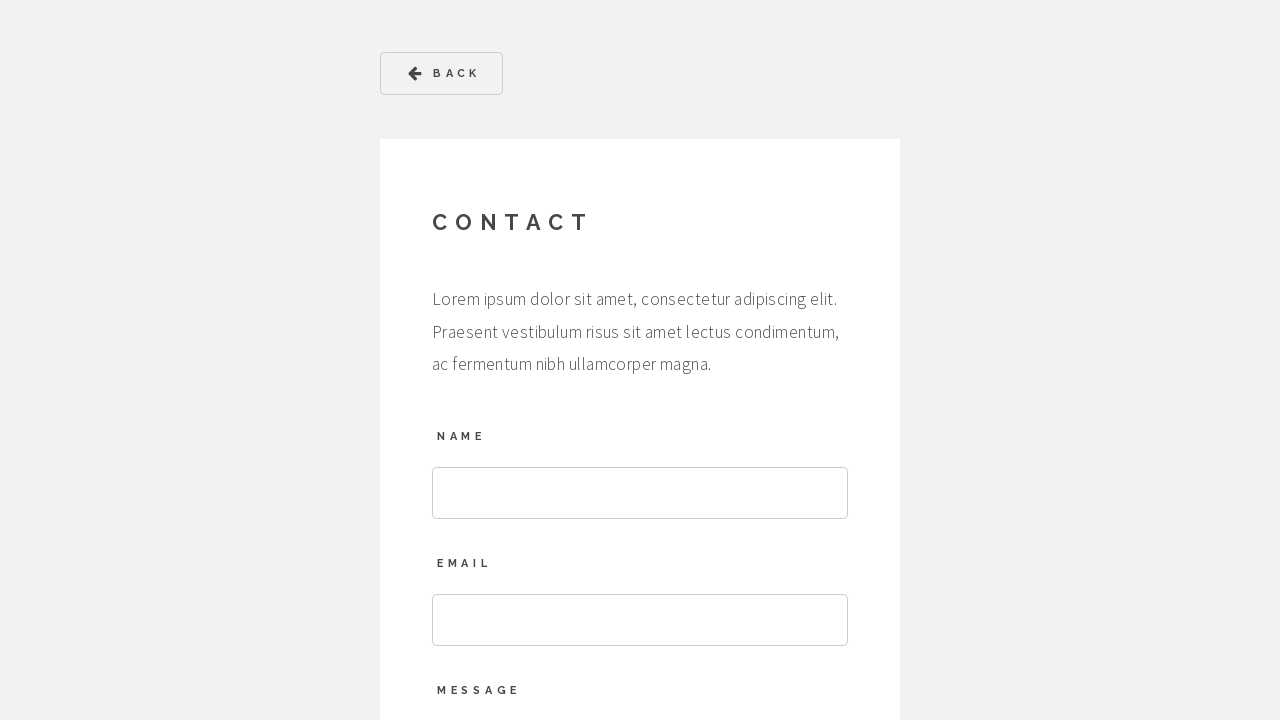

Clicked back button on Contact page at (415, 74) on #buttons01 svg
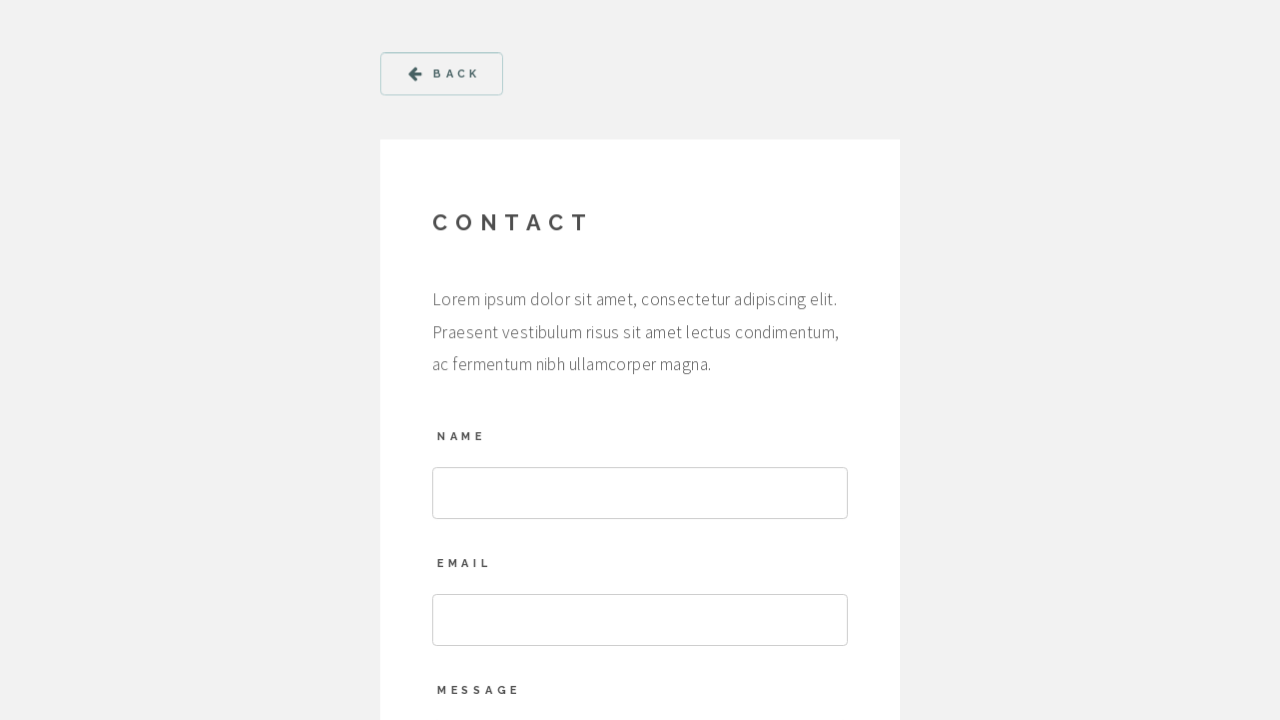

Waited for navigation back to home from Contact page
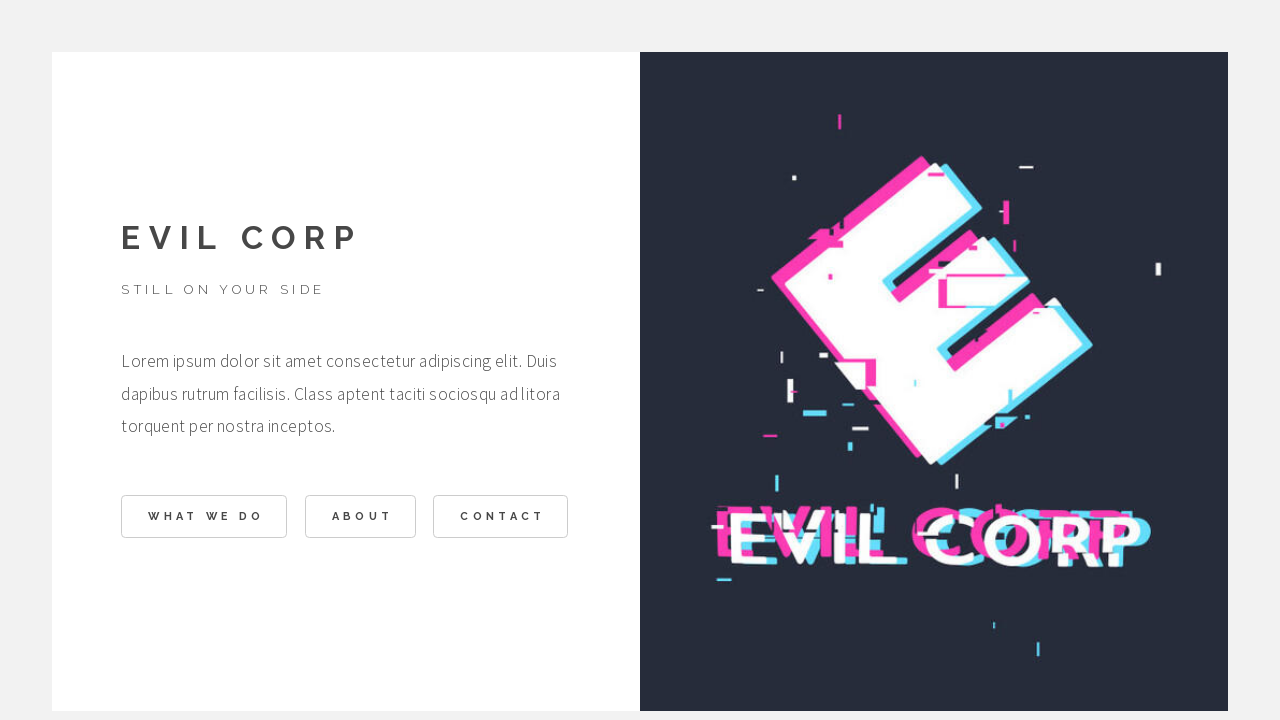

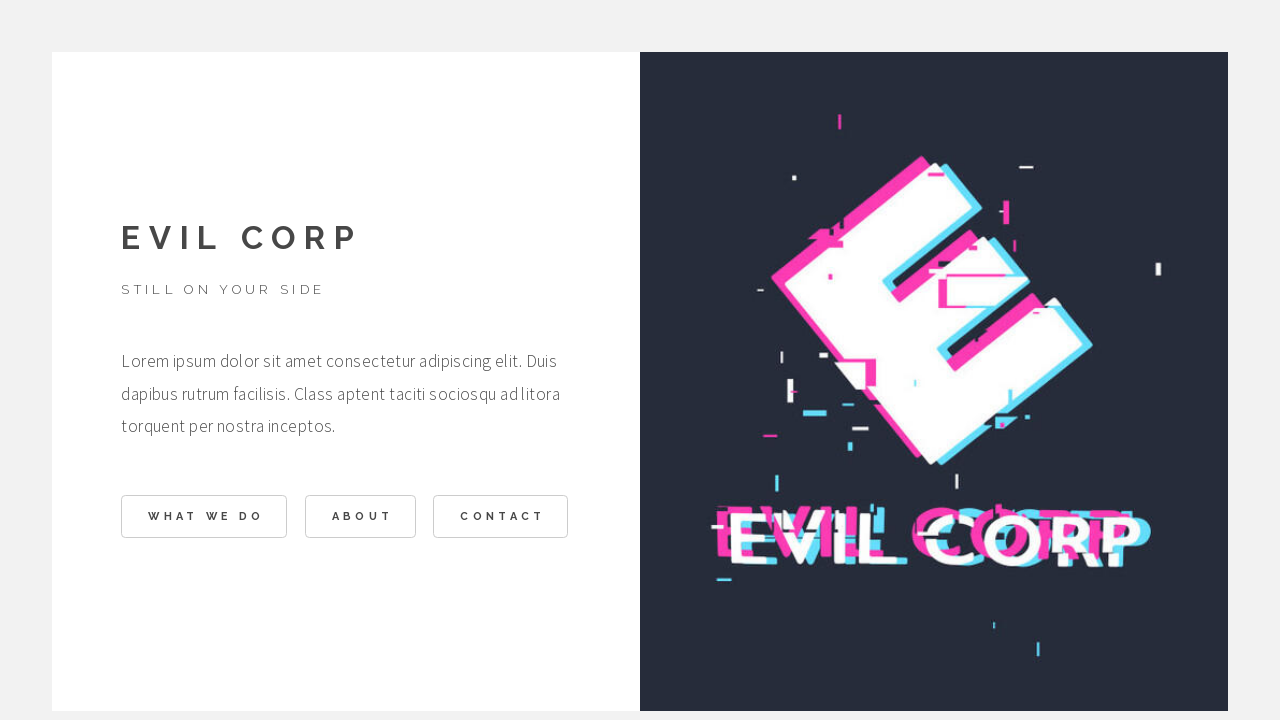